Navigates to a lunar calendar website, clicks on a menu link, and verifies the page header text displays correctly

Starting URL: https://www.life-moon.pp.ru/

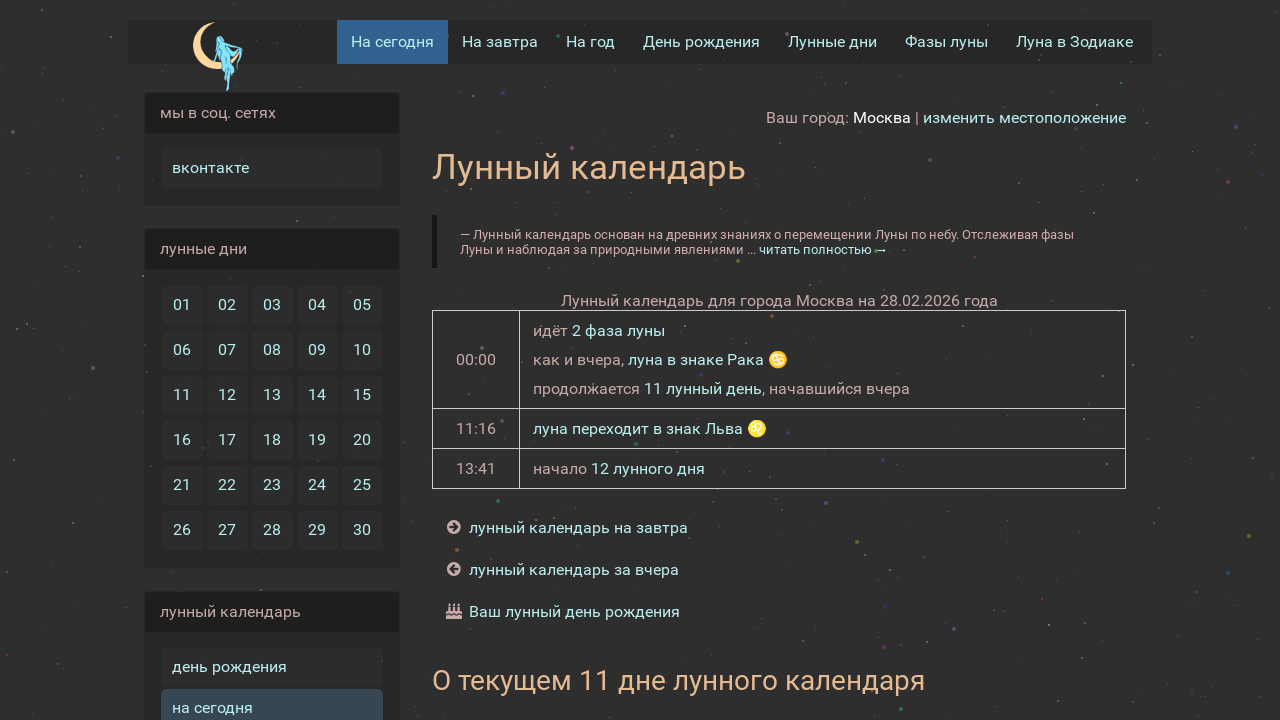

Clicked on the third menu item link at (574, 612) on body > section > section > article > div:nth-child(2) > ul > li:nth-child(3) > a
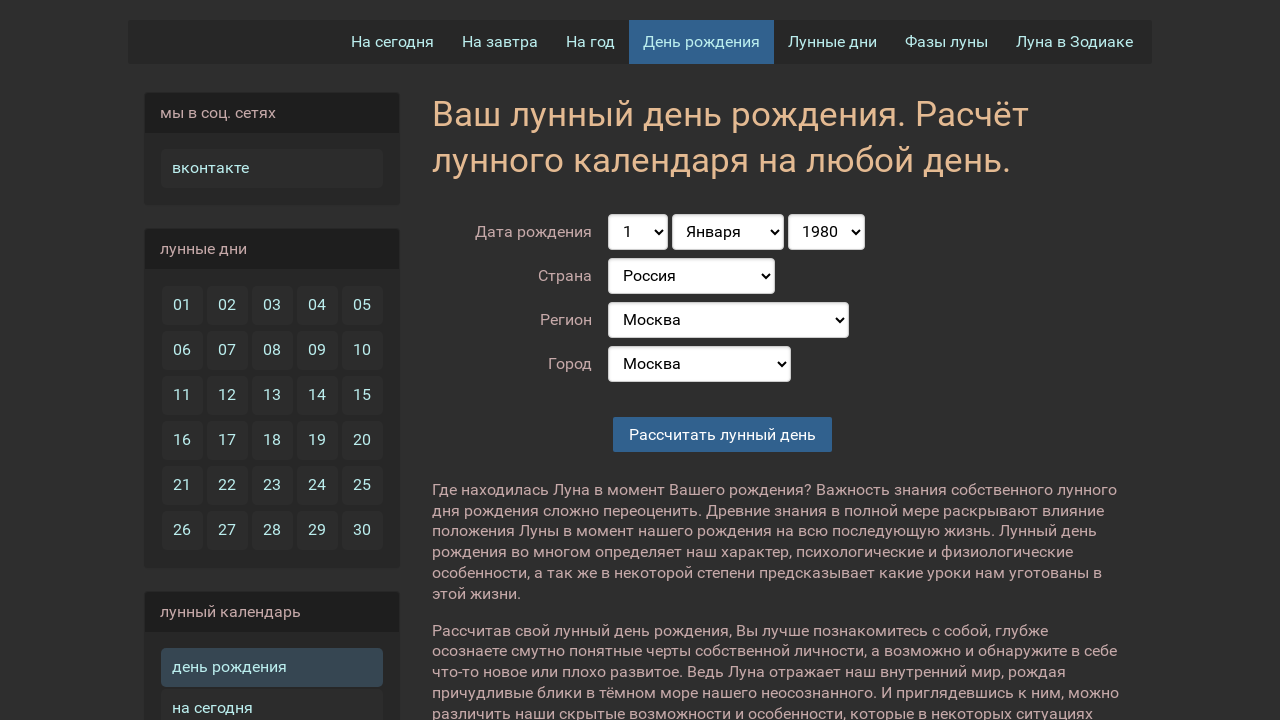

Header element loaded and is visible
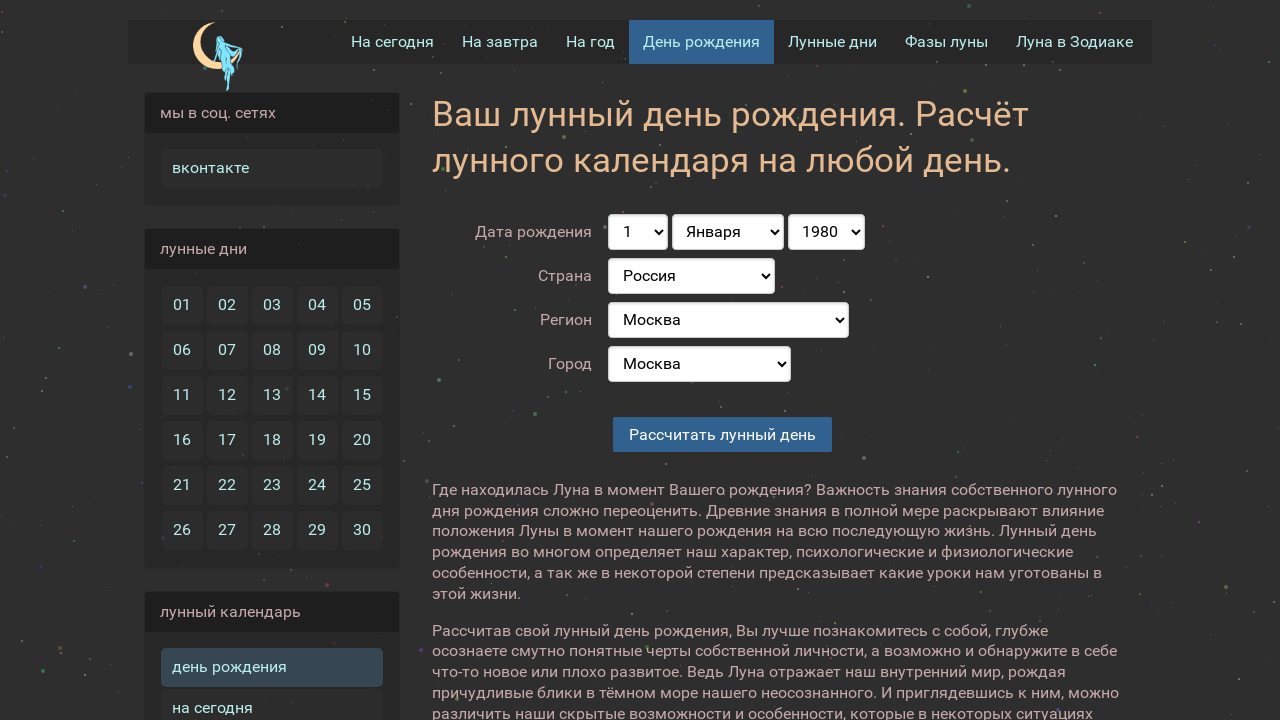

Located header element on page
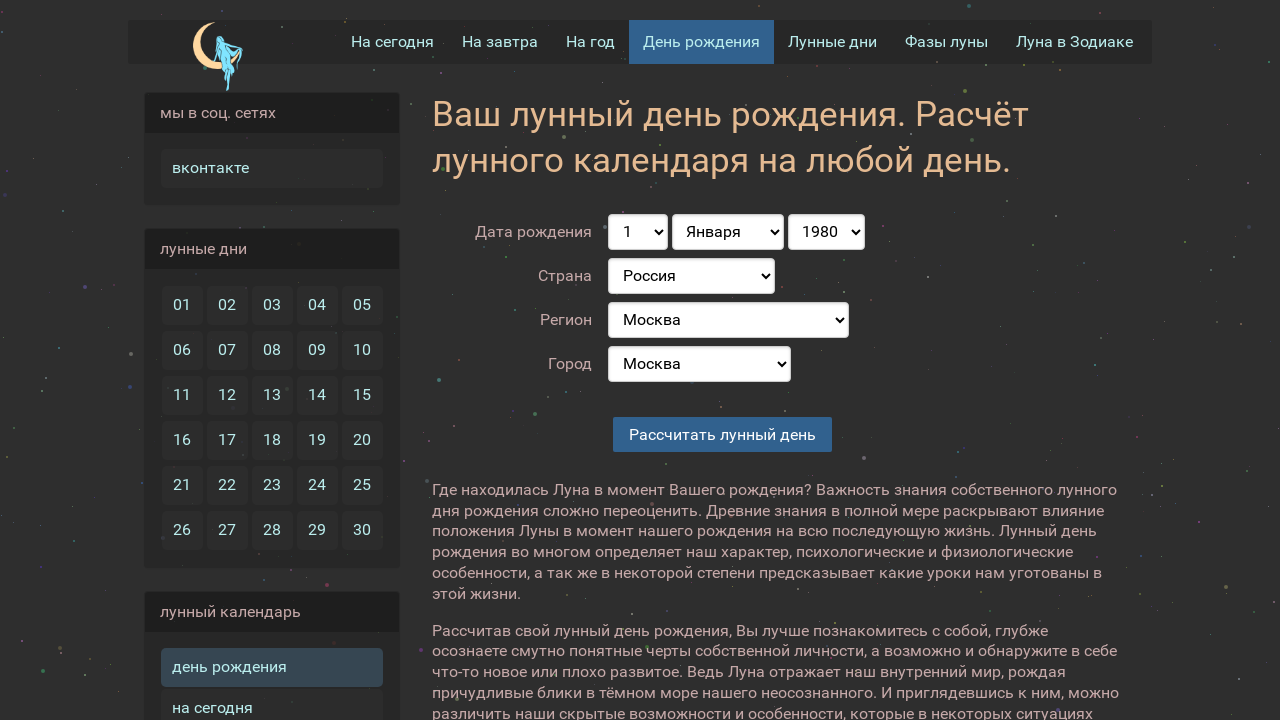

Header element confirmed to be ready for interaction
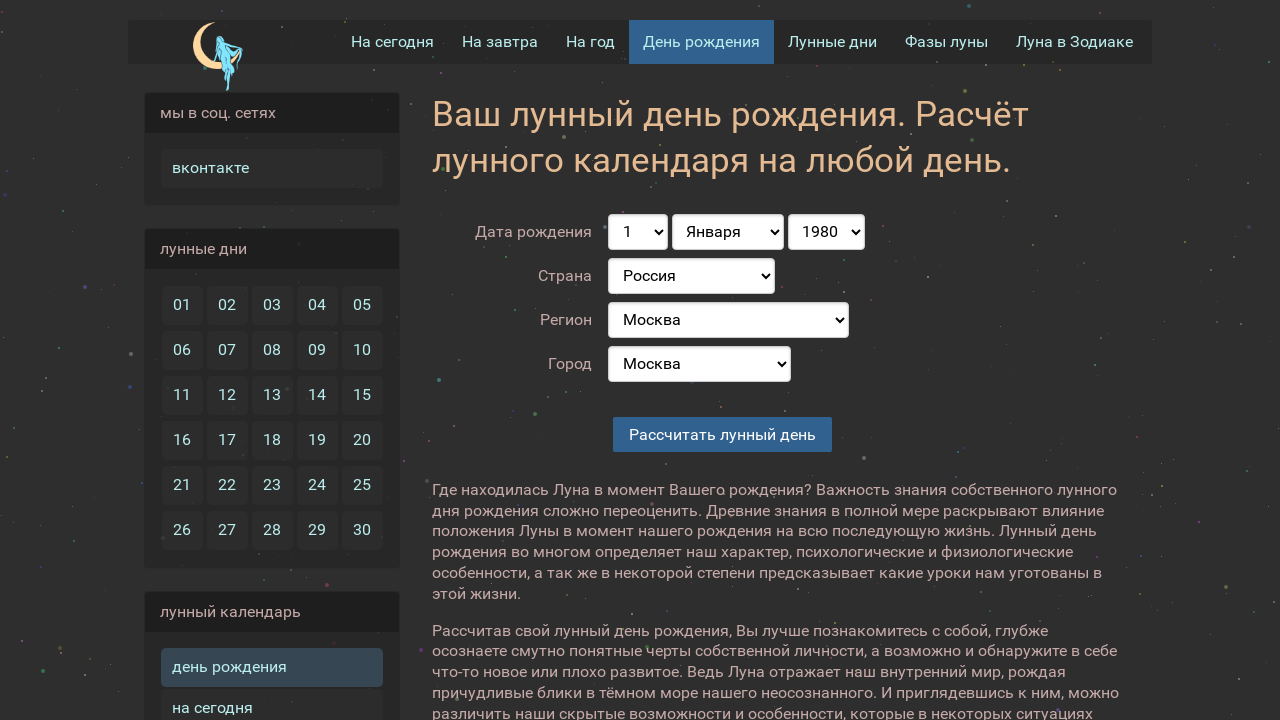

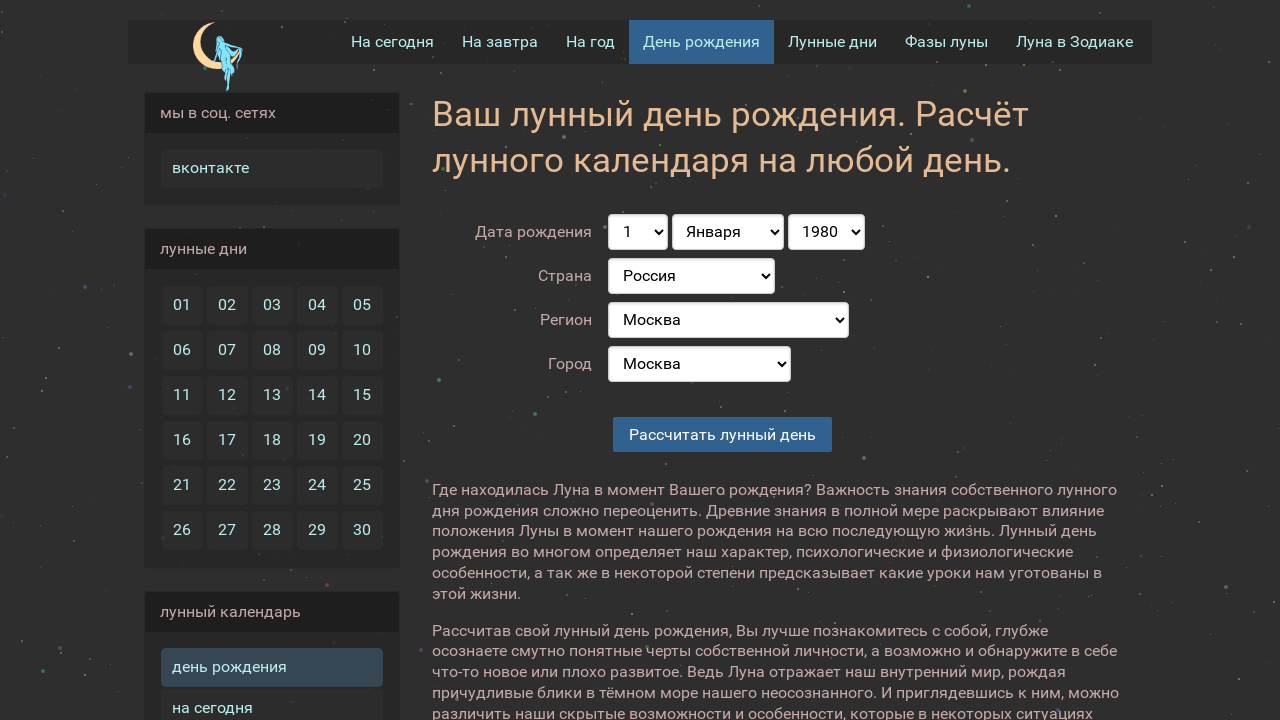